Validates element doesn't have a specific class before filling the username field

Starting URL: https://demoqa.com/text-box

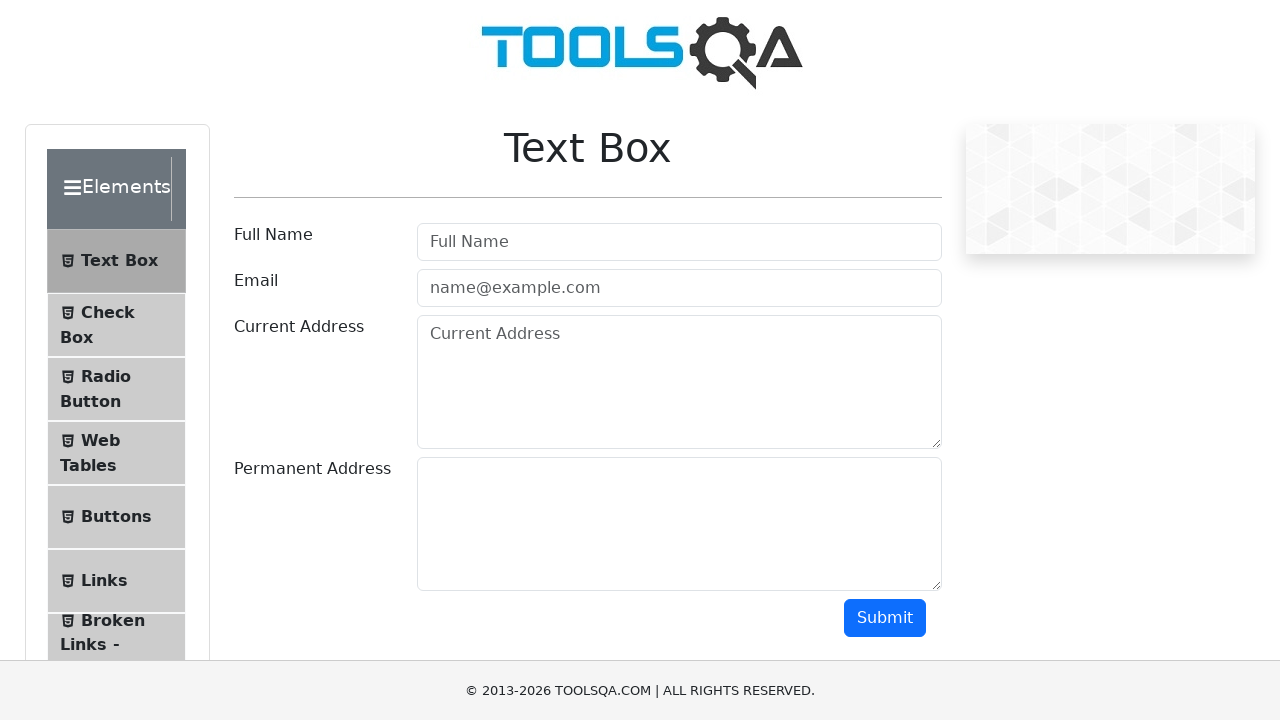

Navigated to https://demoqa.com/text-box
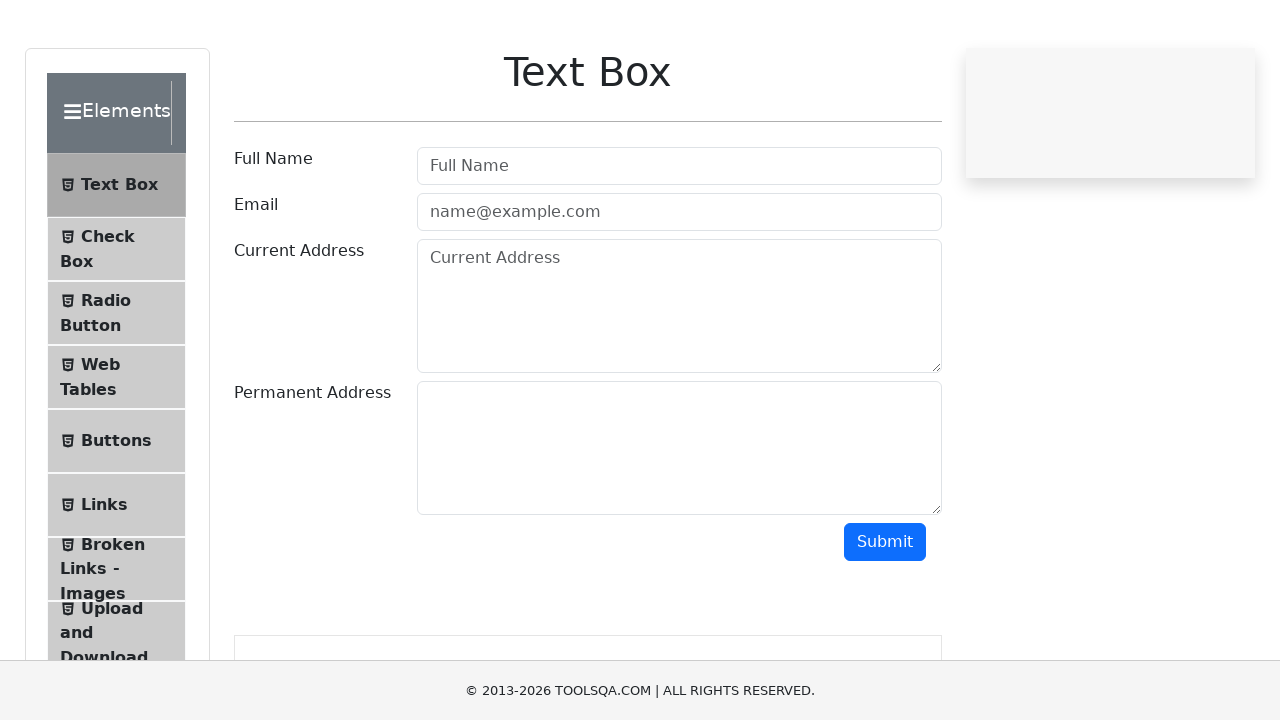

Validated that username field doesn't have the expected class
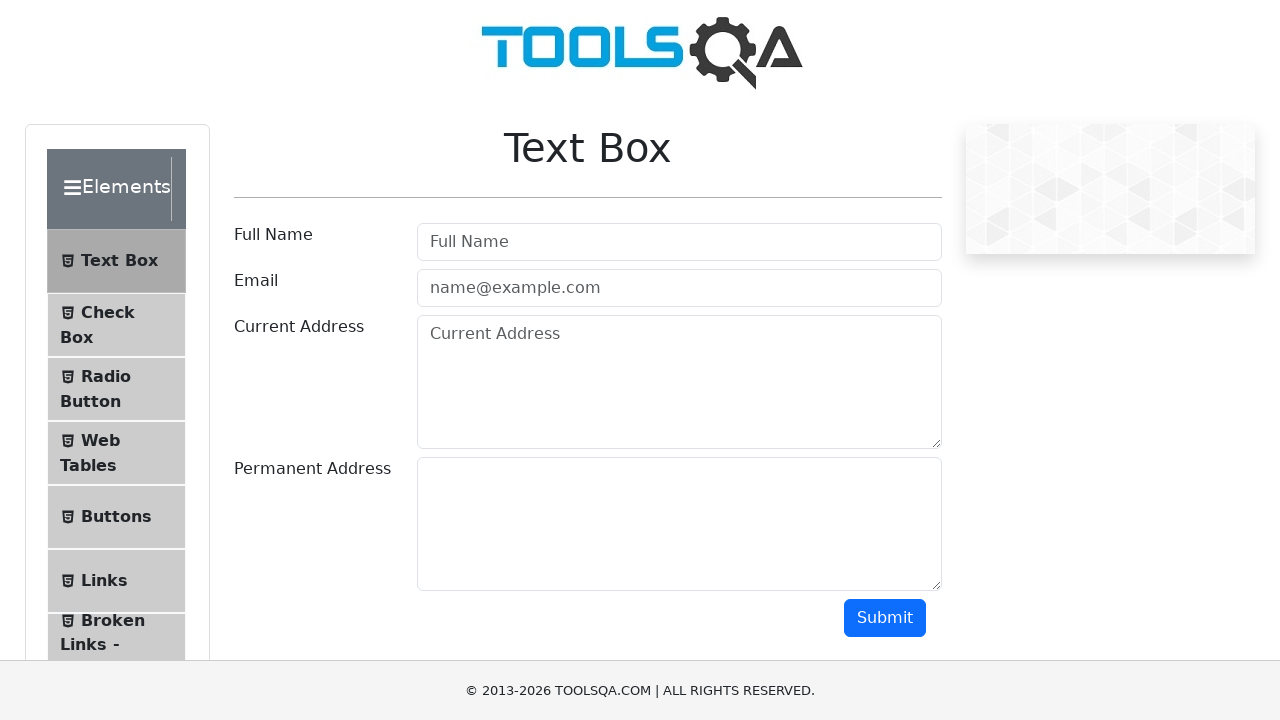

Filled username field with 'Ramiro' on #userName
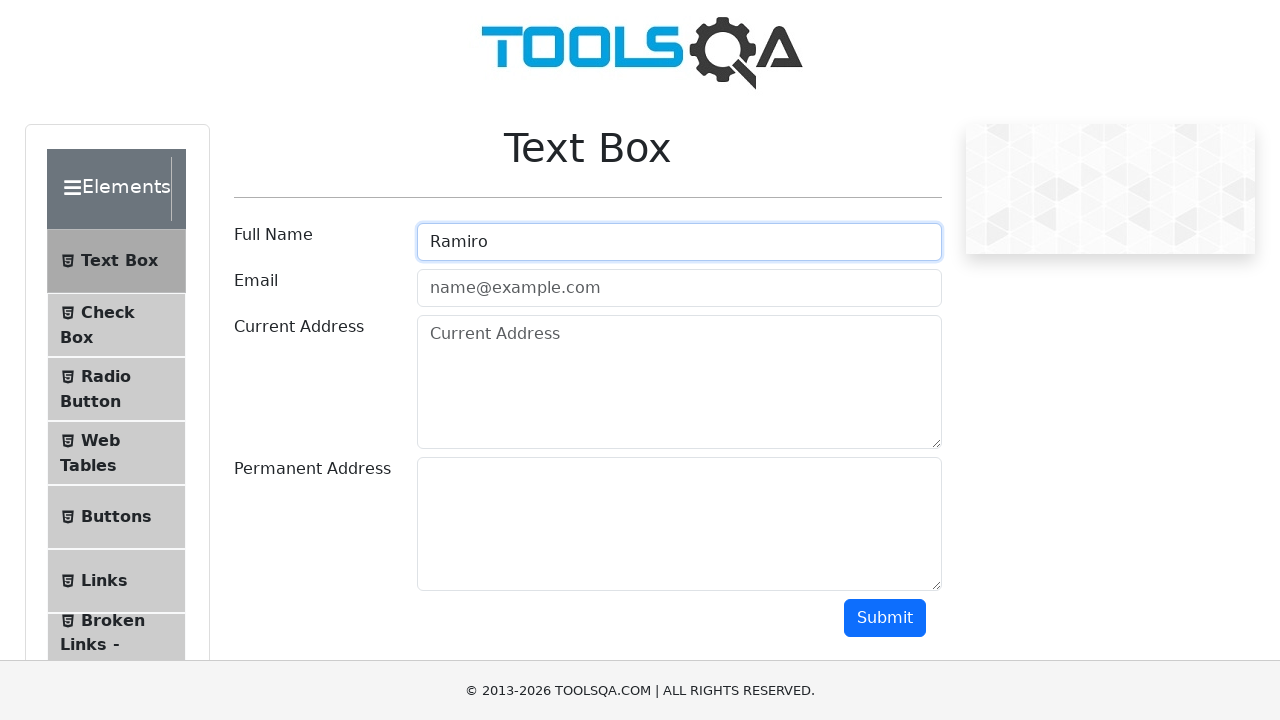

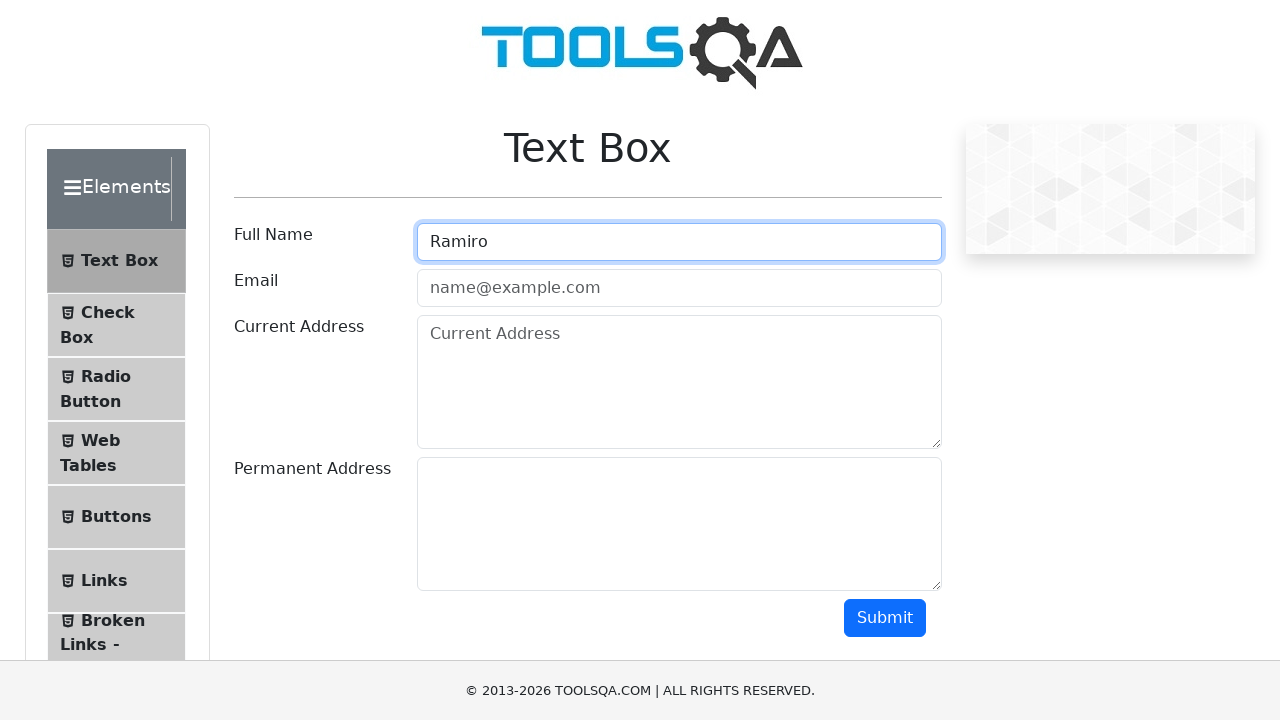